Tests dynamic content loading by clicking a start button and verifying that "Hello World!" text appears after the loading completes.

Starting URL: https://automationfc.github.io/dynamic-loading/

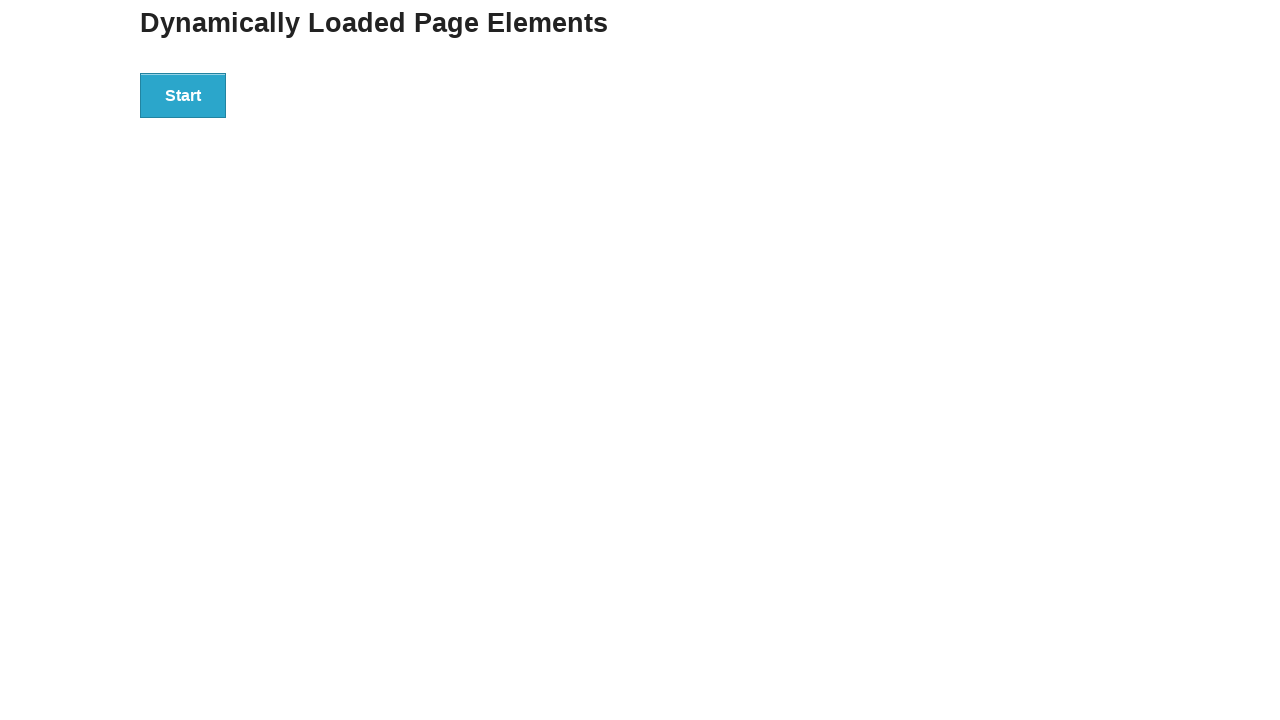

Clicked the start button to trigger dynamic loading at (183, 95) on div#start button
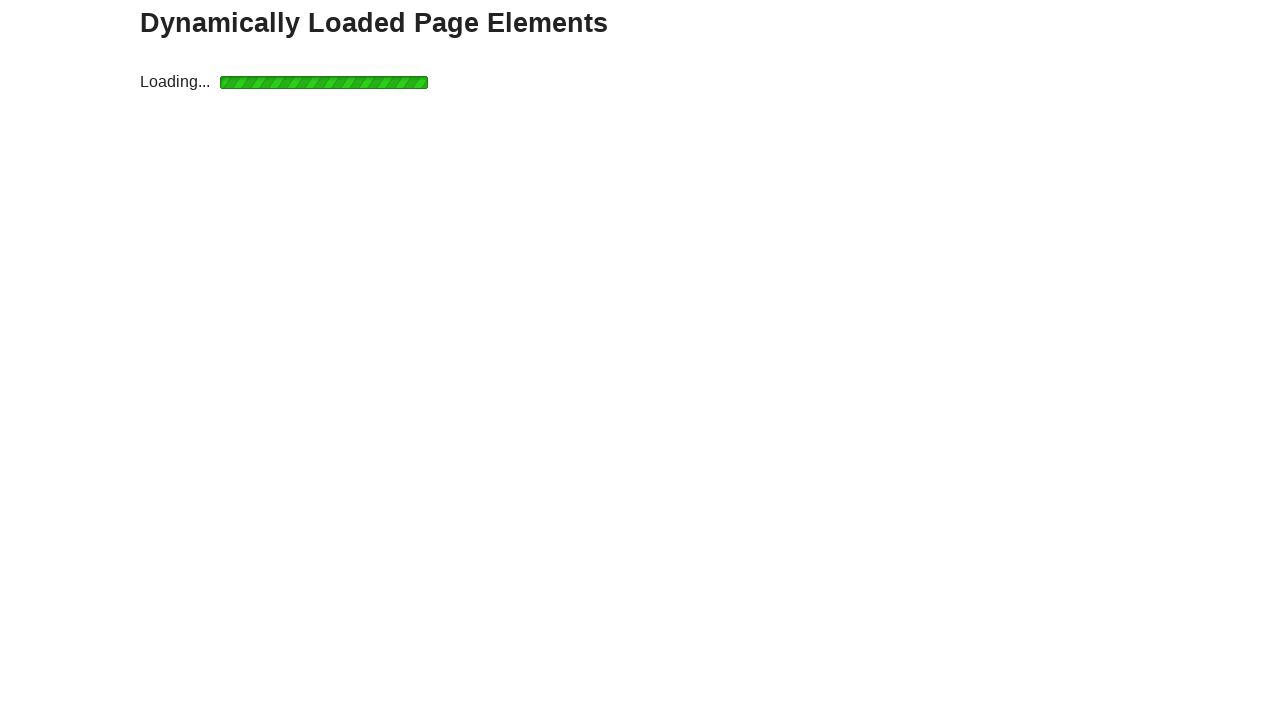

Waited for the finish text element to appear
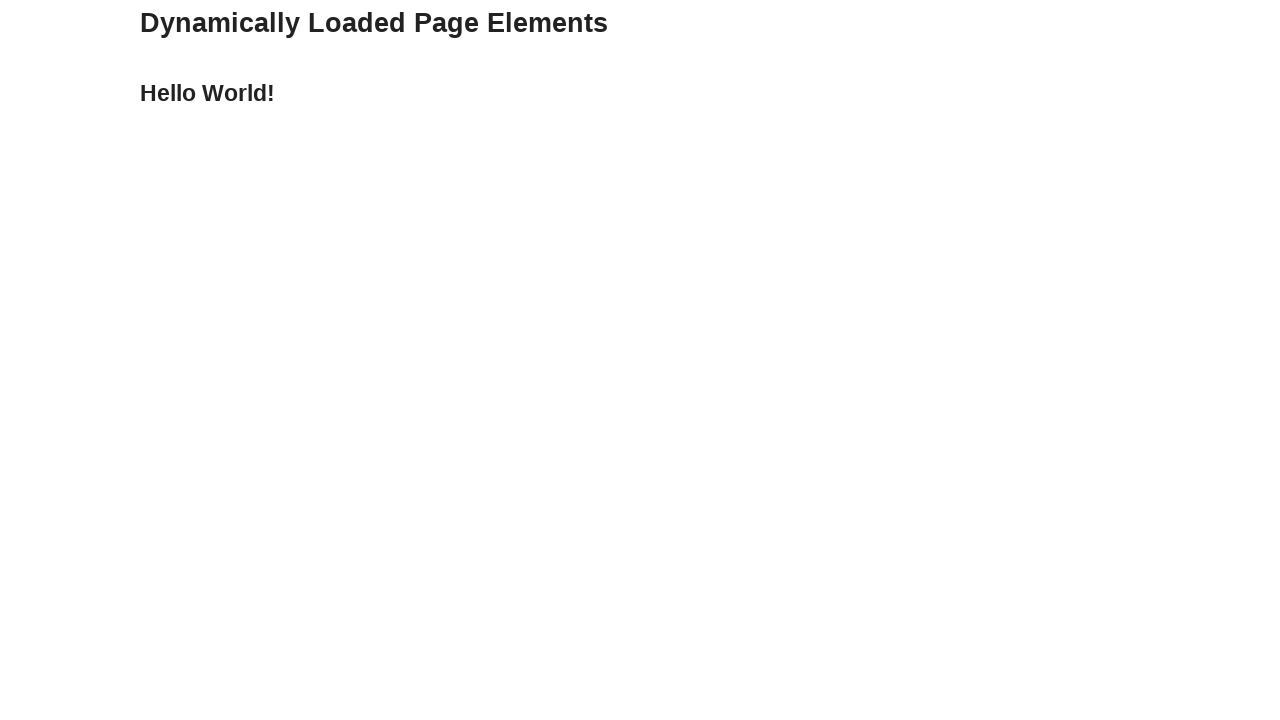

Verified that 'Hello World!' text appeared after loading completed
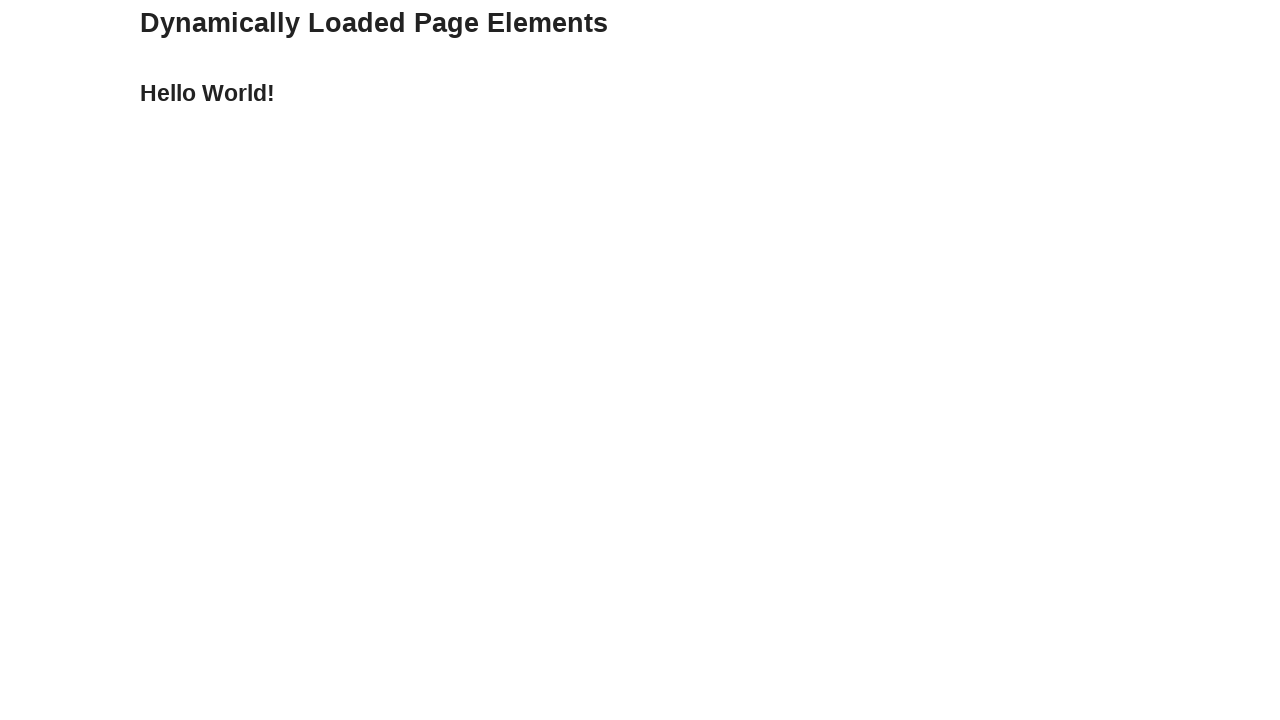

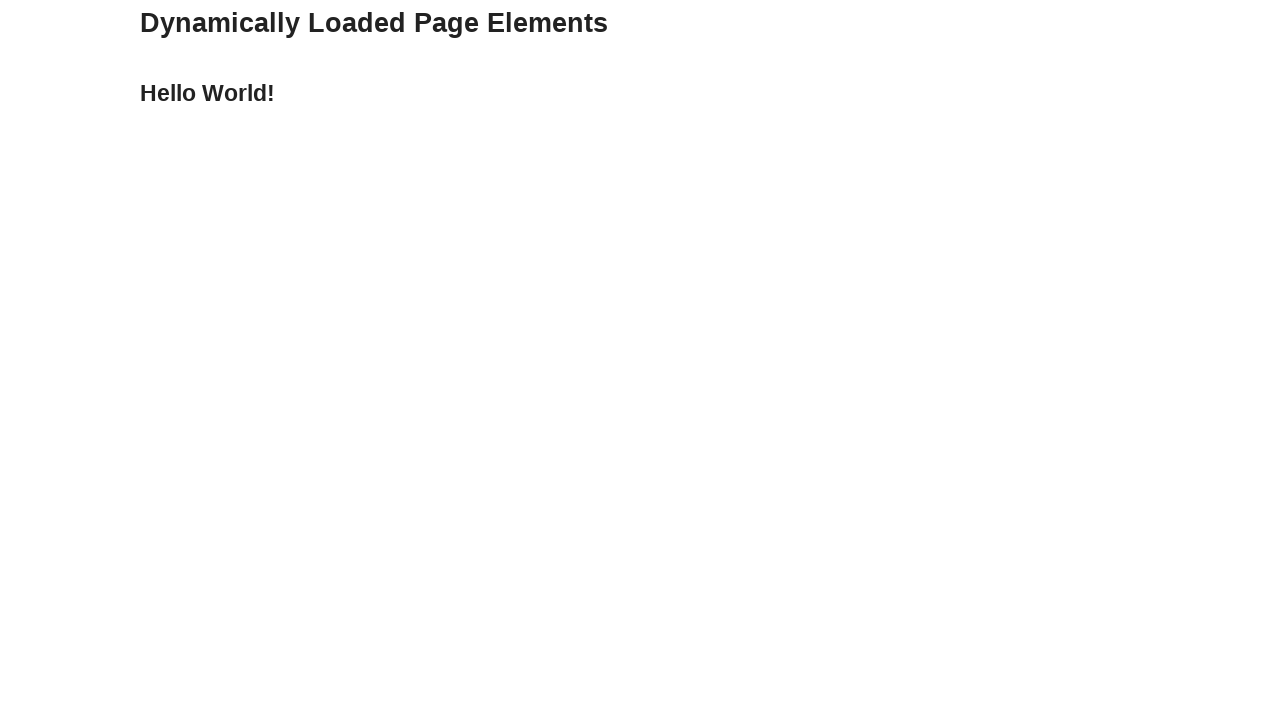